Tests dynamic content loading by clicking a Start button and waiting for hidden text to become visible on the page

Starting URL: http://the-internet.herokuapp.com/dynamic_loading/1

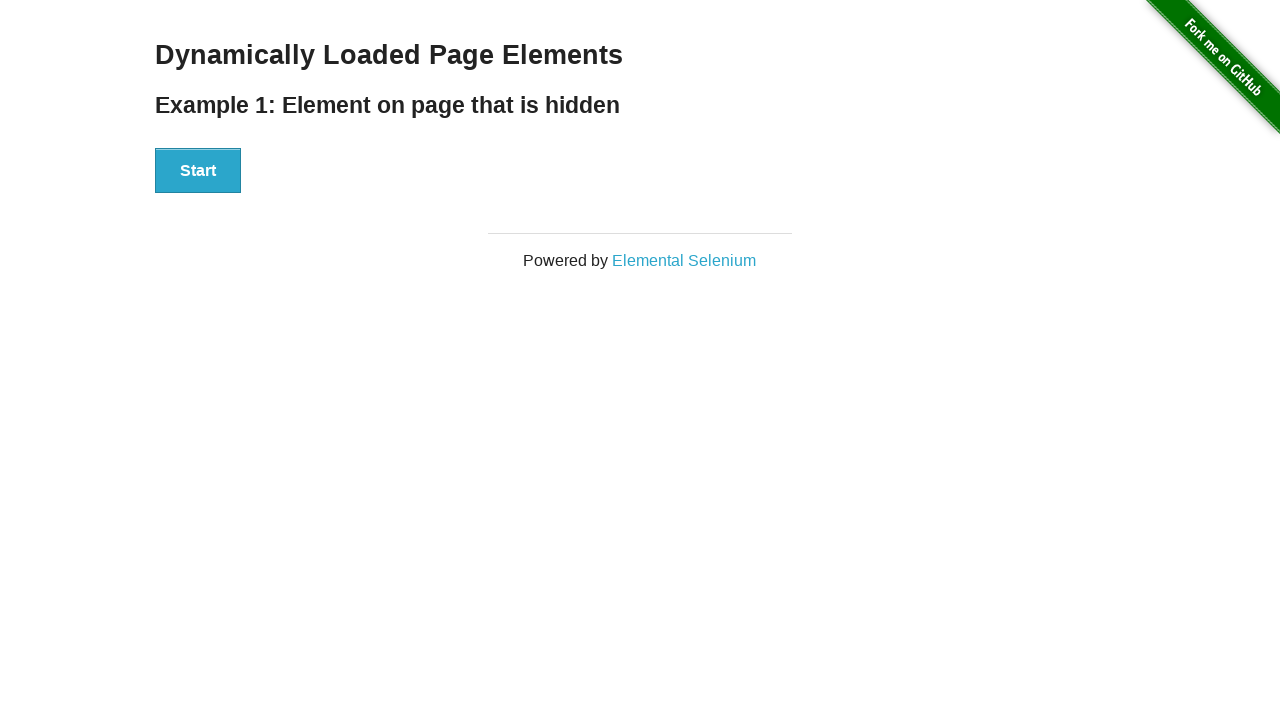

Clicked Start button to trigger dynamic content loading at (198, 171) on xpath=//button
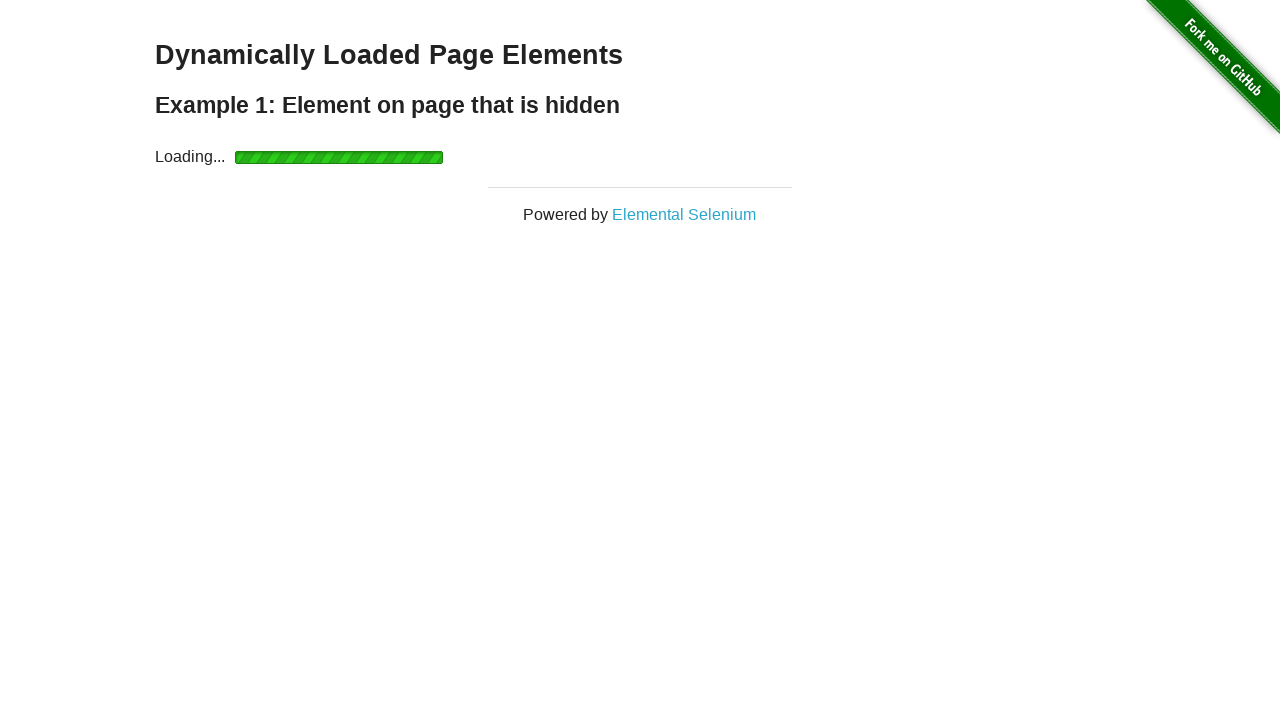

Waited for 'Hello World!' text to become visible
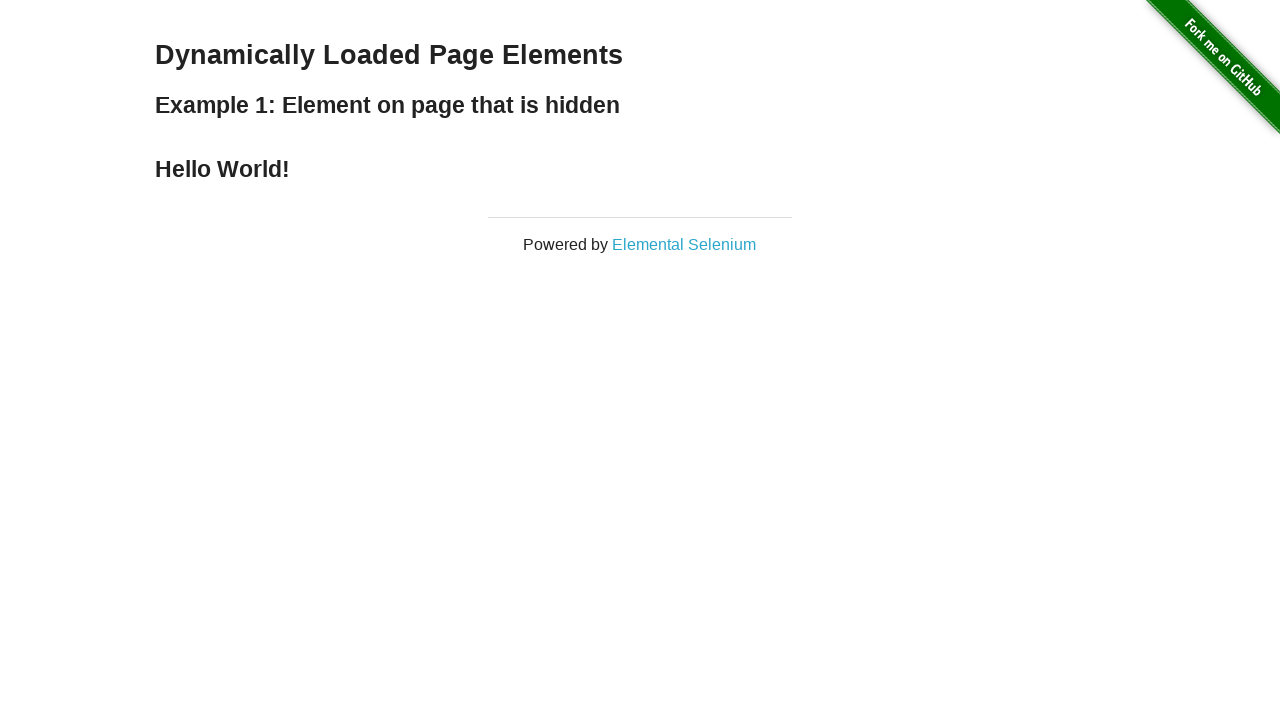

Verified that the 'Hello World!' text element is visible
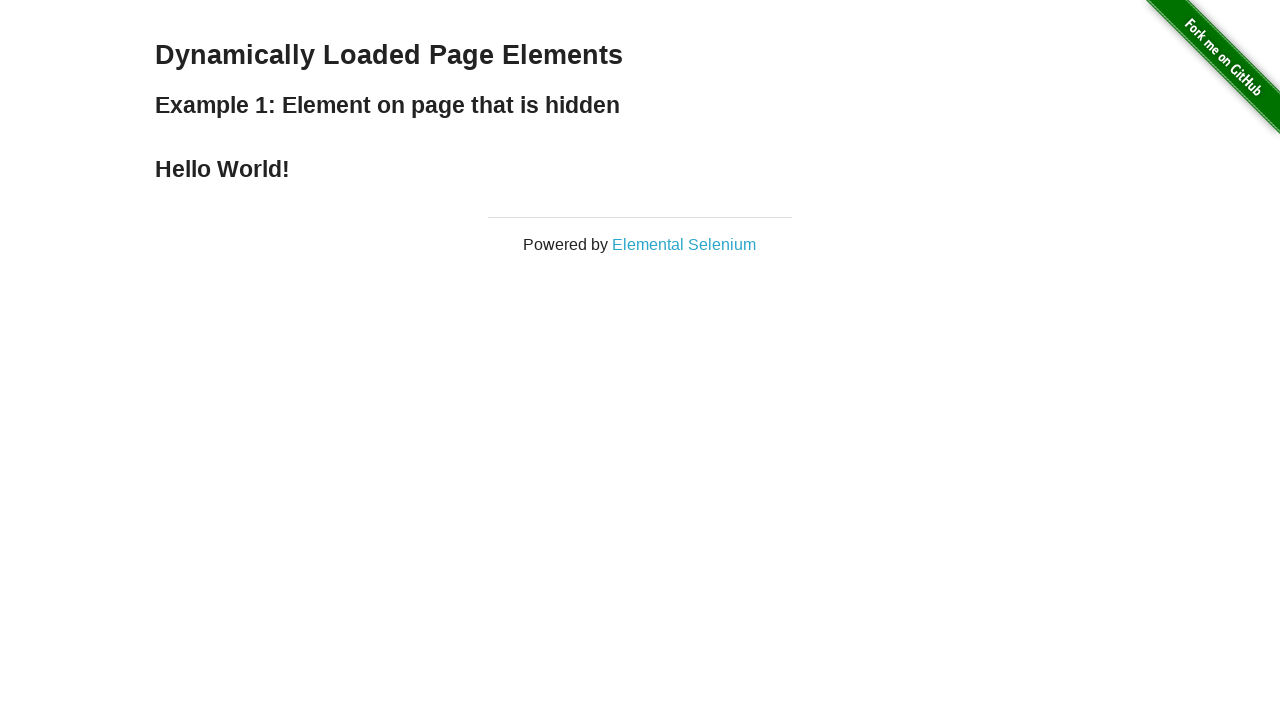

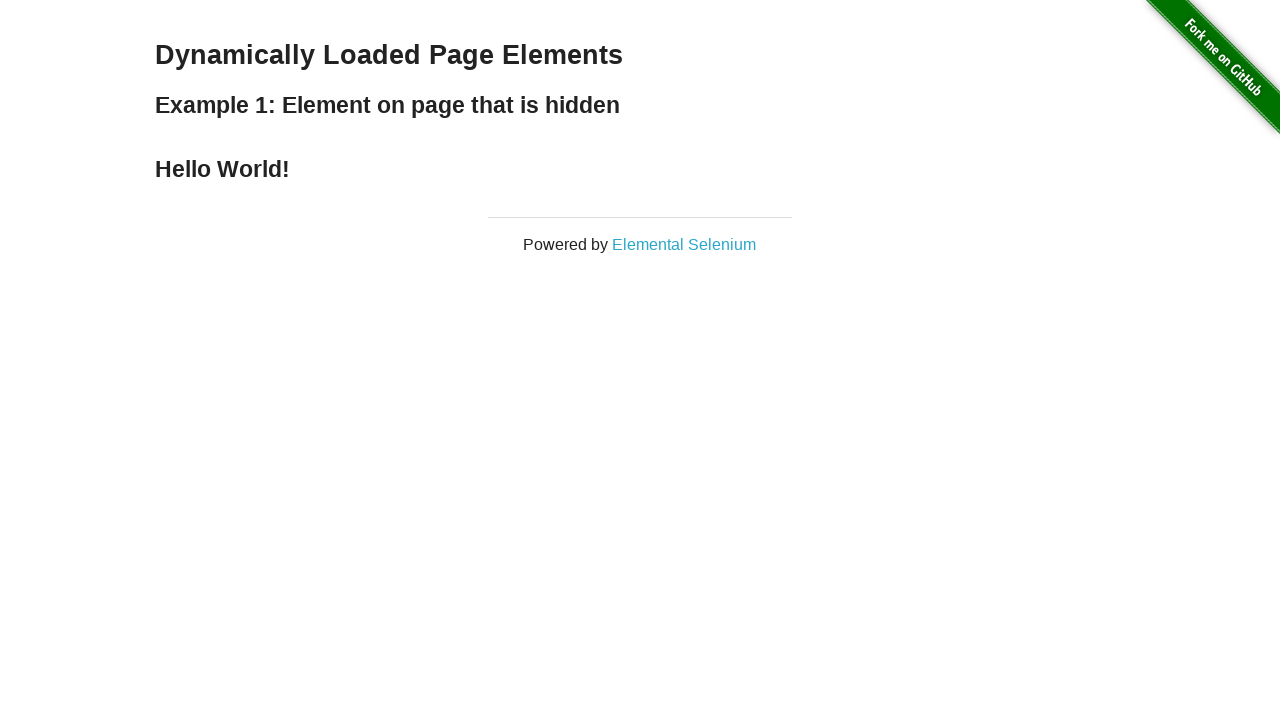